Tests navigation to Top List and Top Rated Real Languages submenu to verify Shakespeare is not listed.

Starting URL: http://www.99-bottles-of-beer.net/

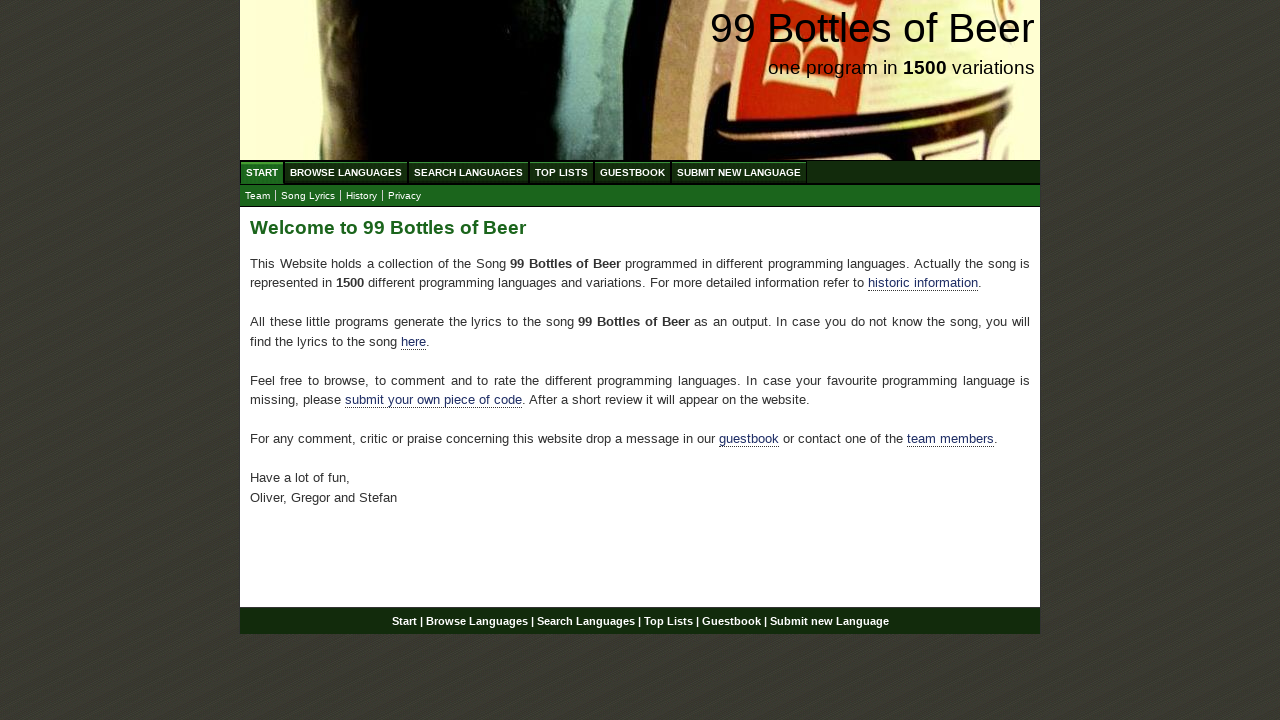

Clicked on Top List menu at (562, 172) on xpath=//ul[@id='menu']/li/a[@href='/toplist.html']
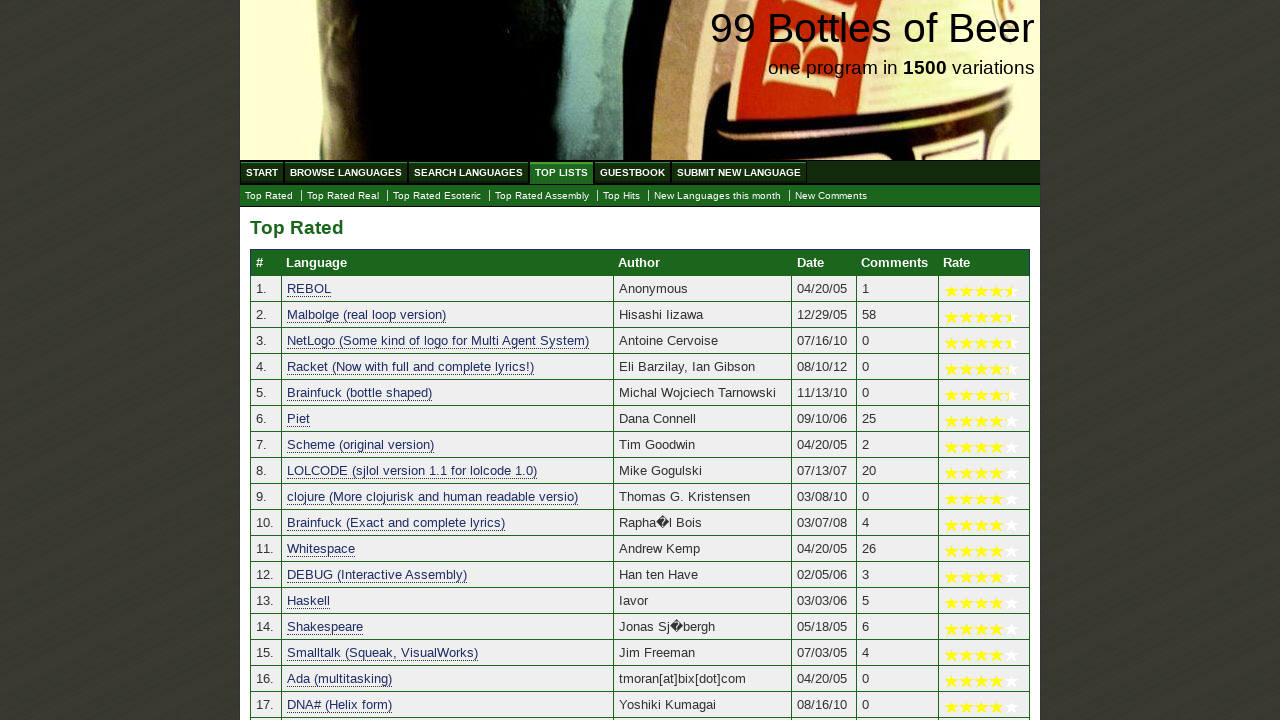

Clicked on Top Rated Real Languages submenu at (343, 196) on xpath=//ul[@id='submenu']/li/a[@href='./toplist_real.html']
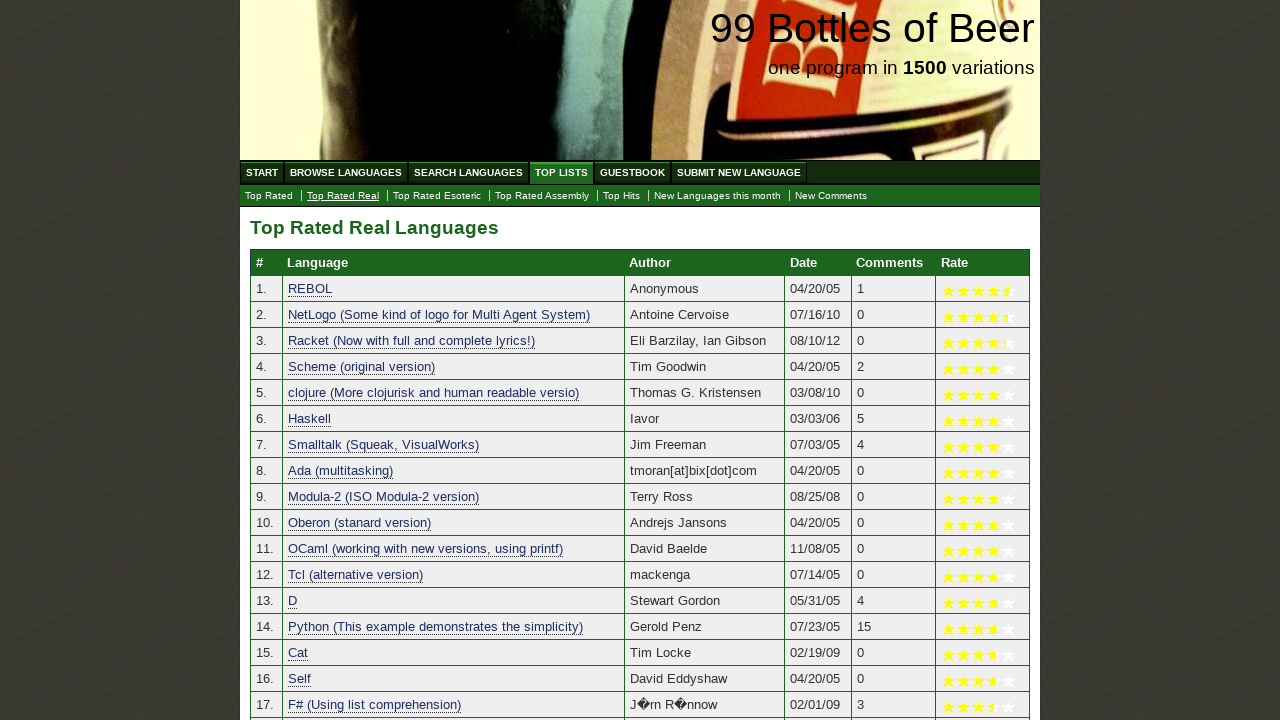

Top Rated Real Languages table loaded
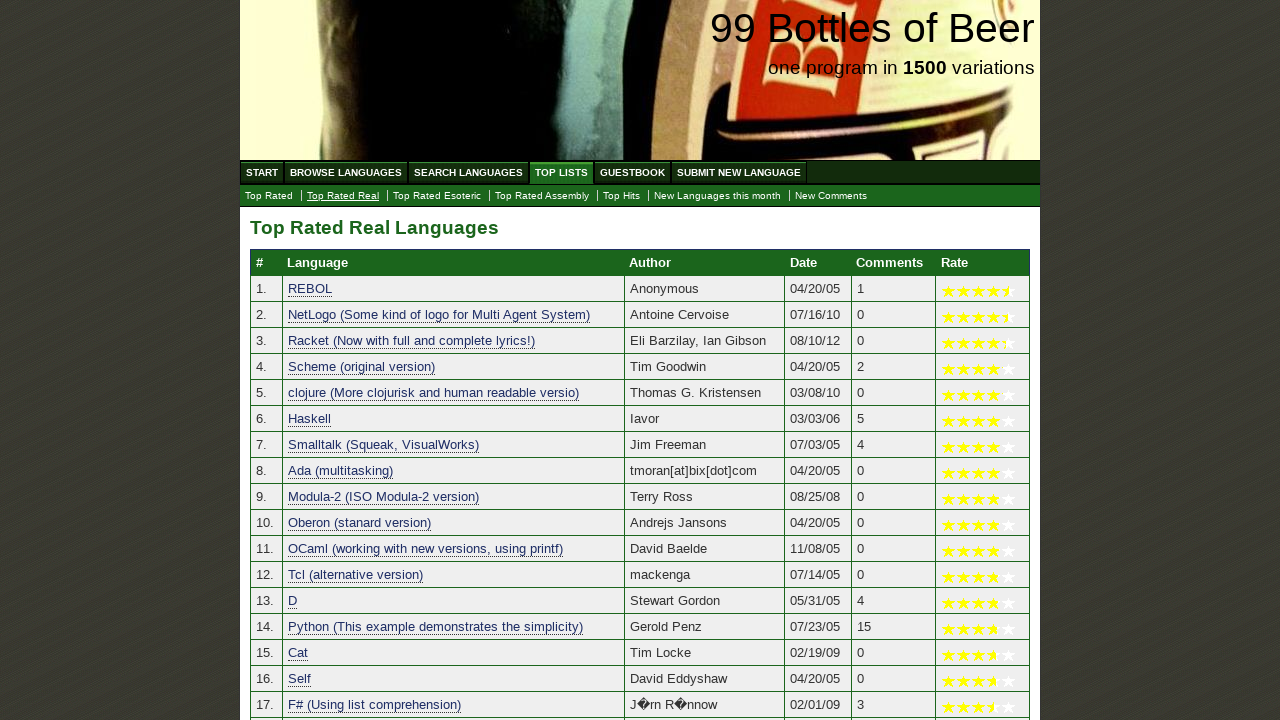

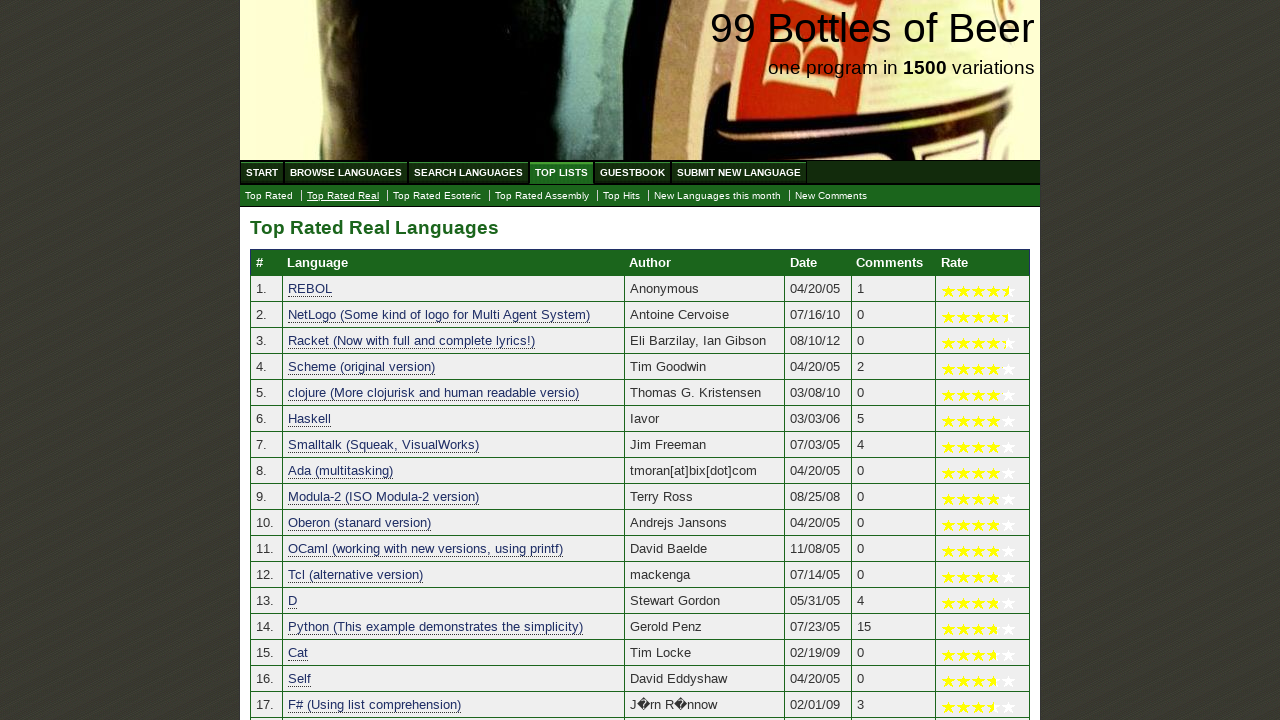